Tests static dropdown selection functionality by selecting options using three different methods: by index, by visible text, and by value attribute.

Starting URL: https://rahulshettyacademy.com/dropdownsPractise/

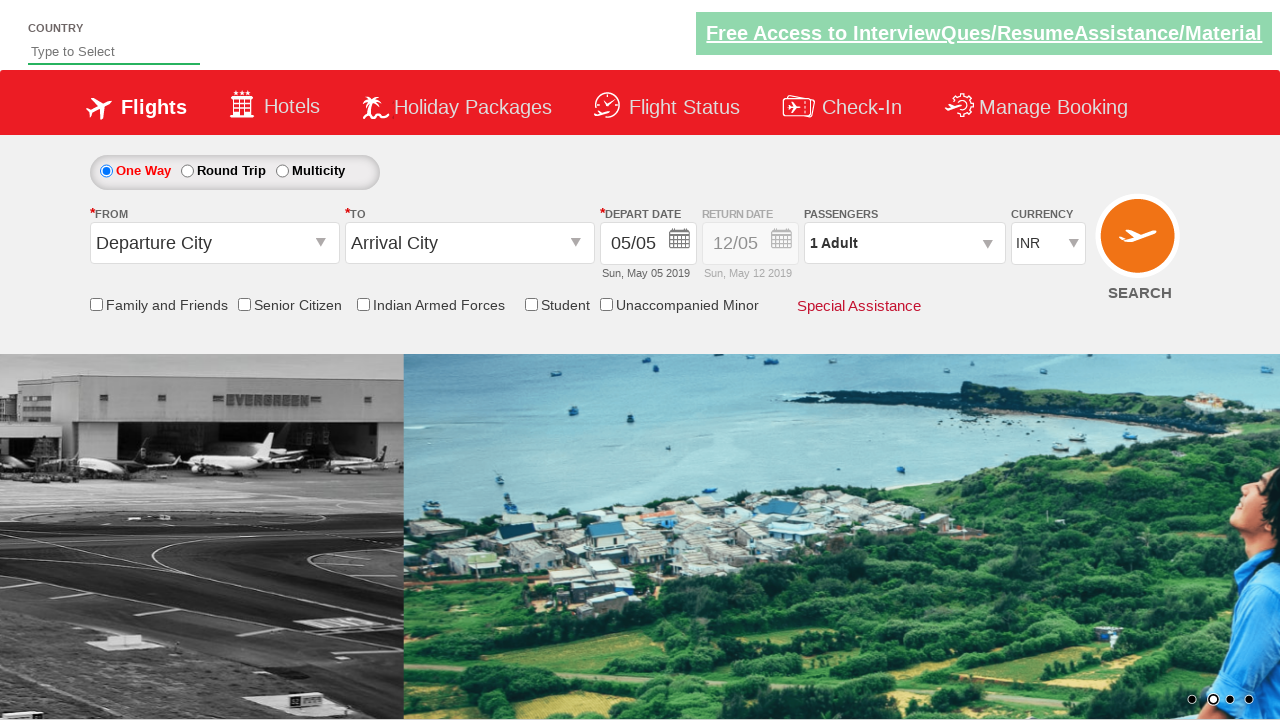

Currency dropdown selector loaded and available
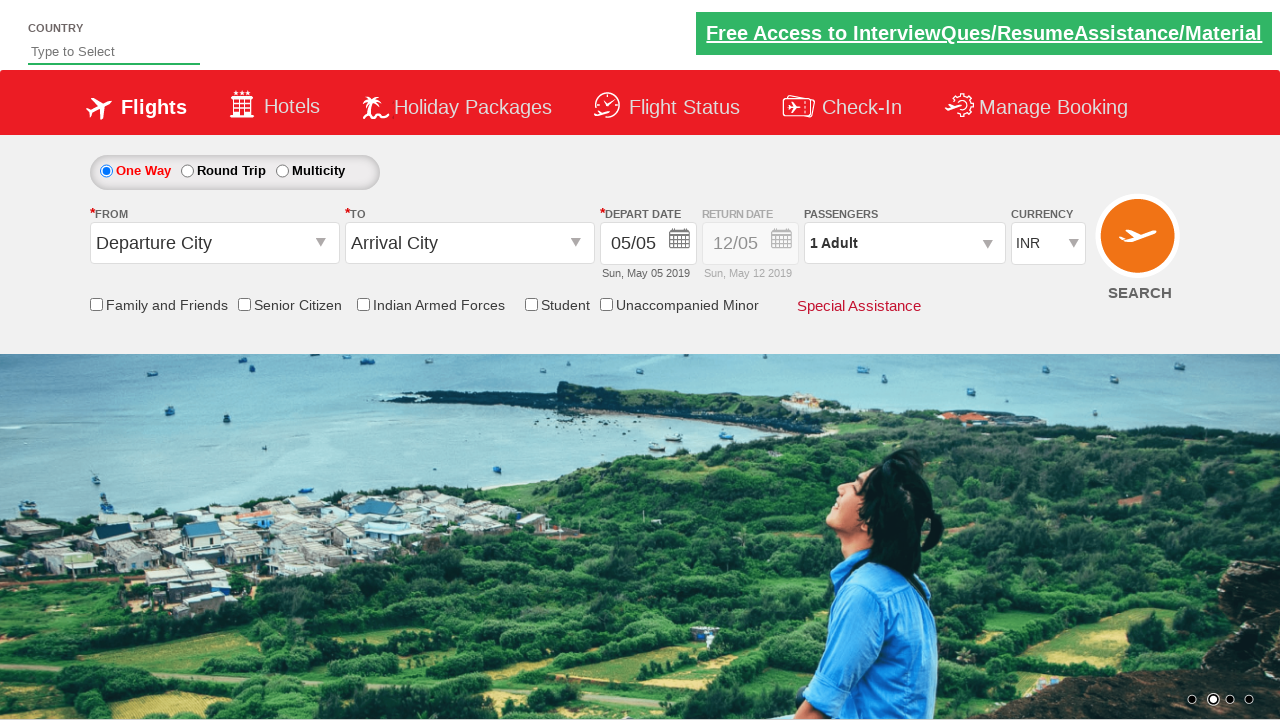

Selected dropdown option by index 3 on #ctl00_mainContent_DropDownListCurrency
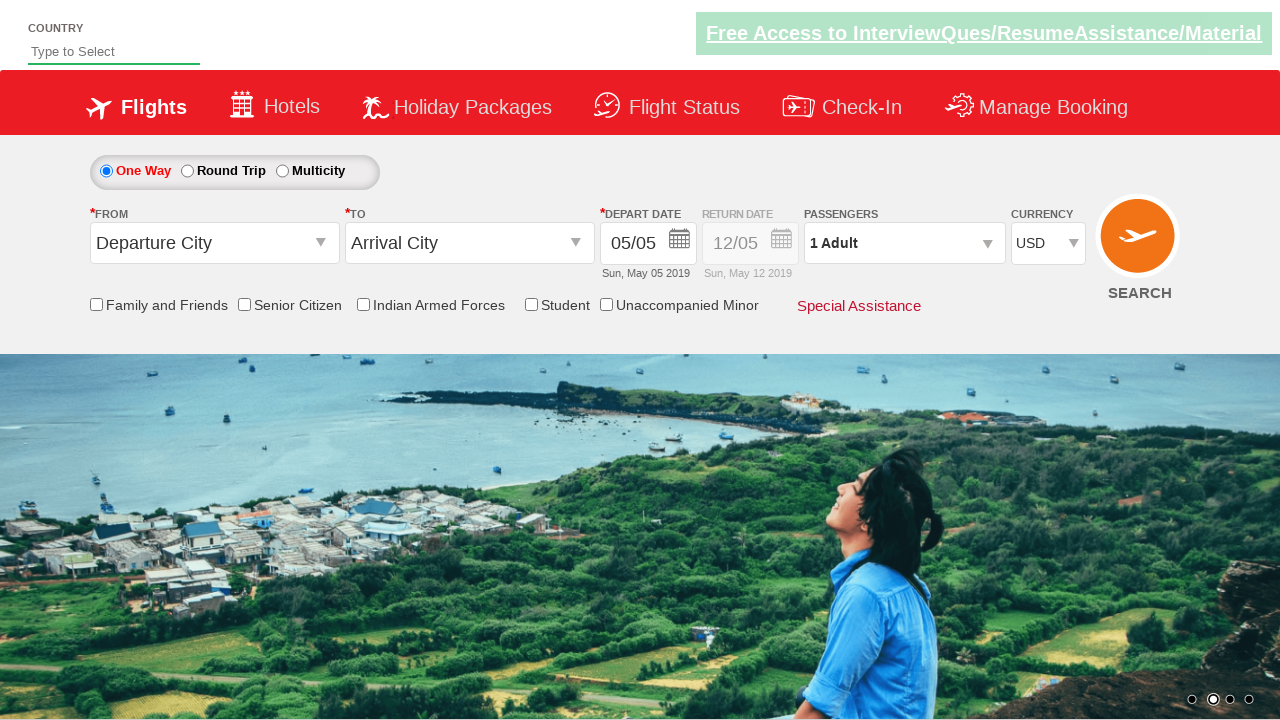

Waited 1 second to observe dropdown change
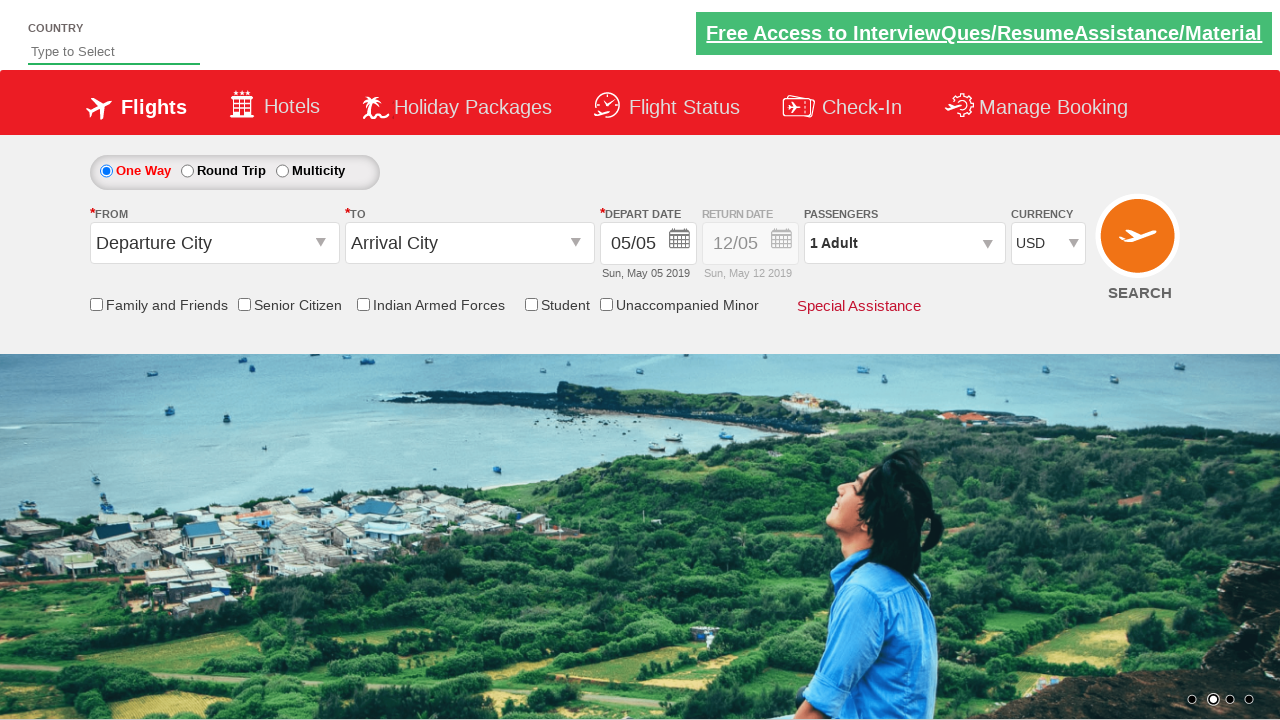

Selected dropdown option by visible text 'AED' on #ctl00_mainContent_DropDownListCurrency
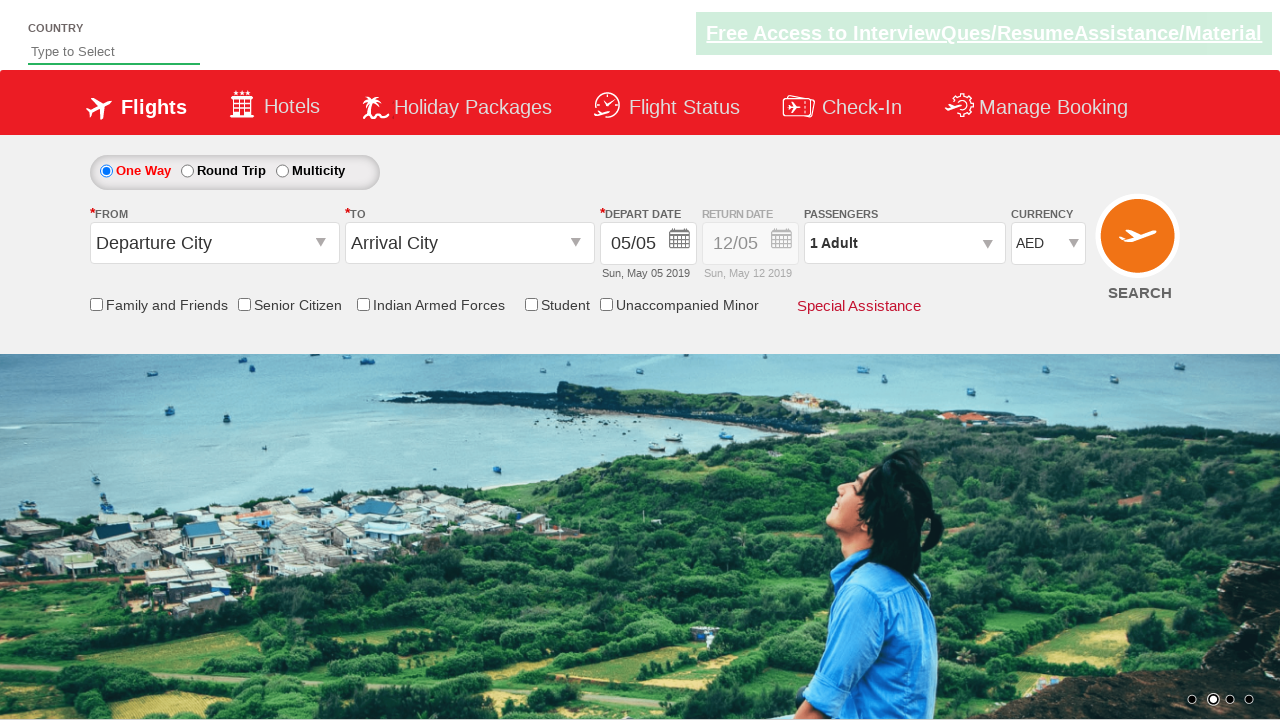

Waited 1 second to observe dropdown change
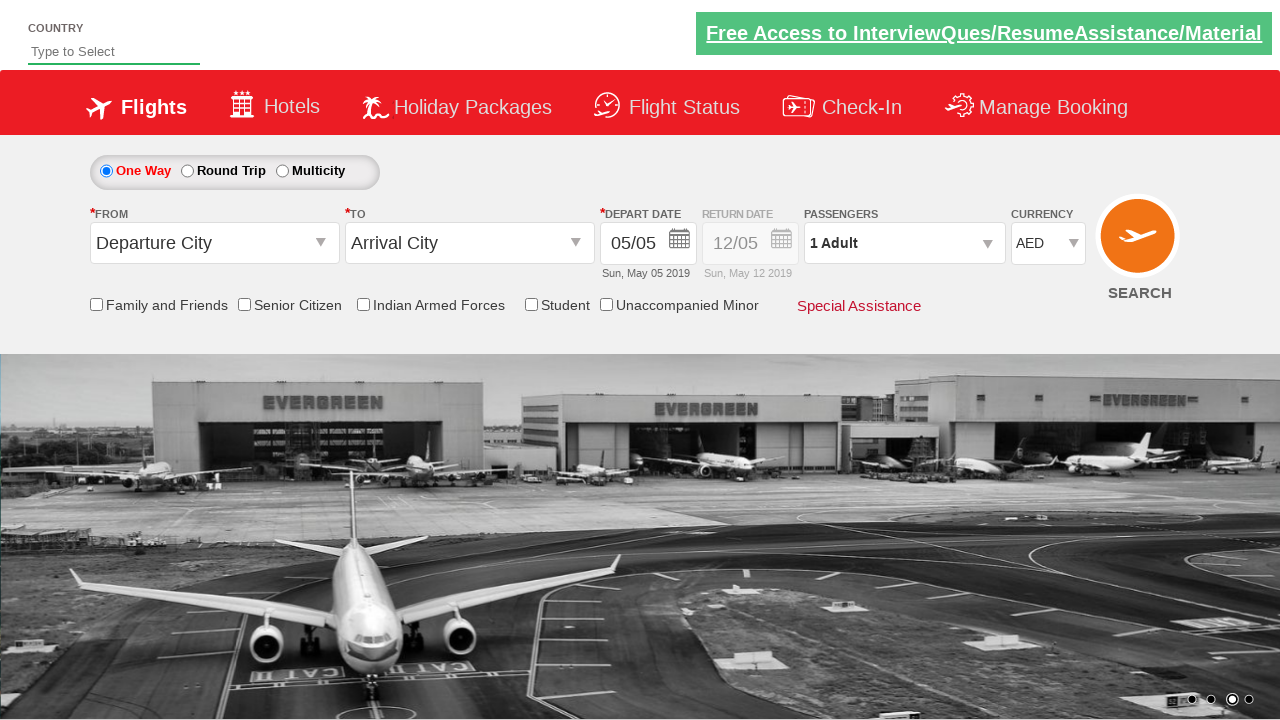

Selected dropdown option by value 'INR' on #ctl00_mainContent_DropDownListCurrency
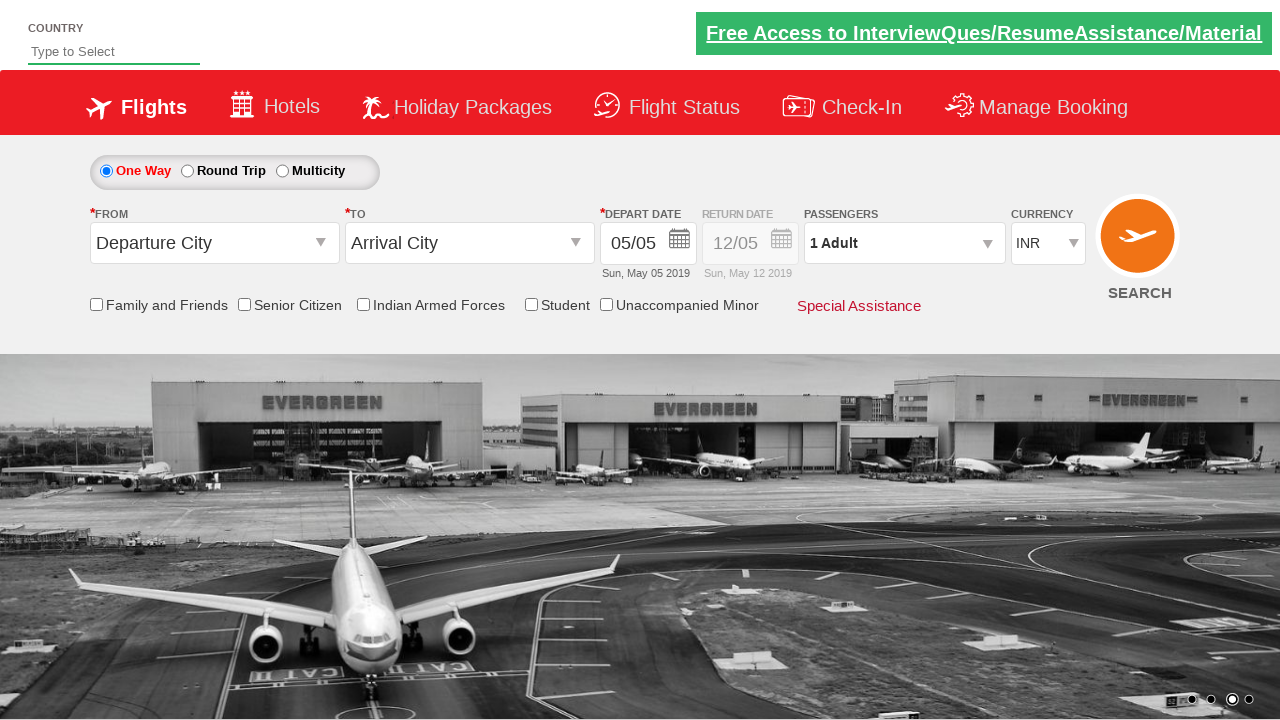

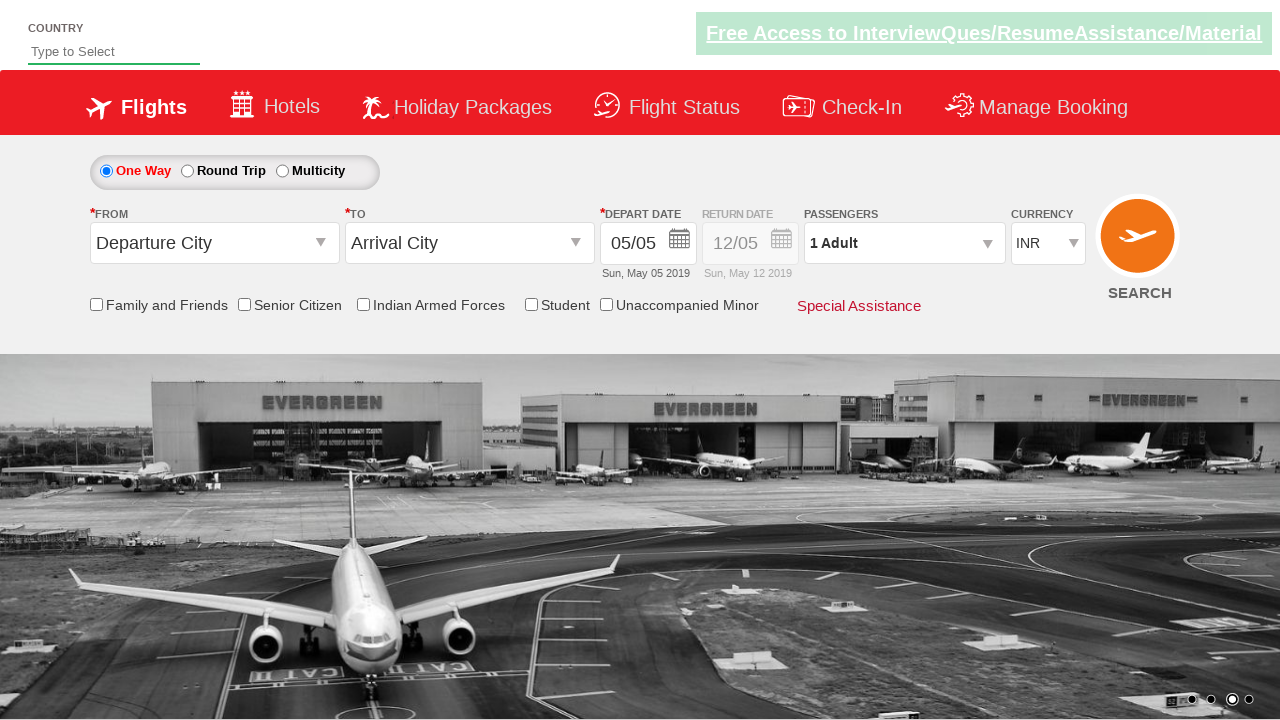